Navigates to the login practice page and verifies the page loads by checking that the page title and URL are accessible.

Starting URL: https://rahulshettyacademy.com/loginpagePractise/

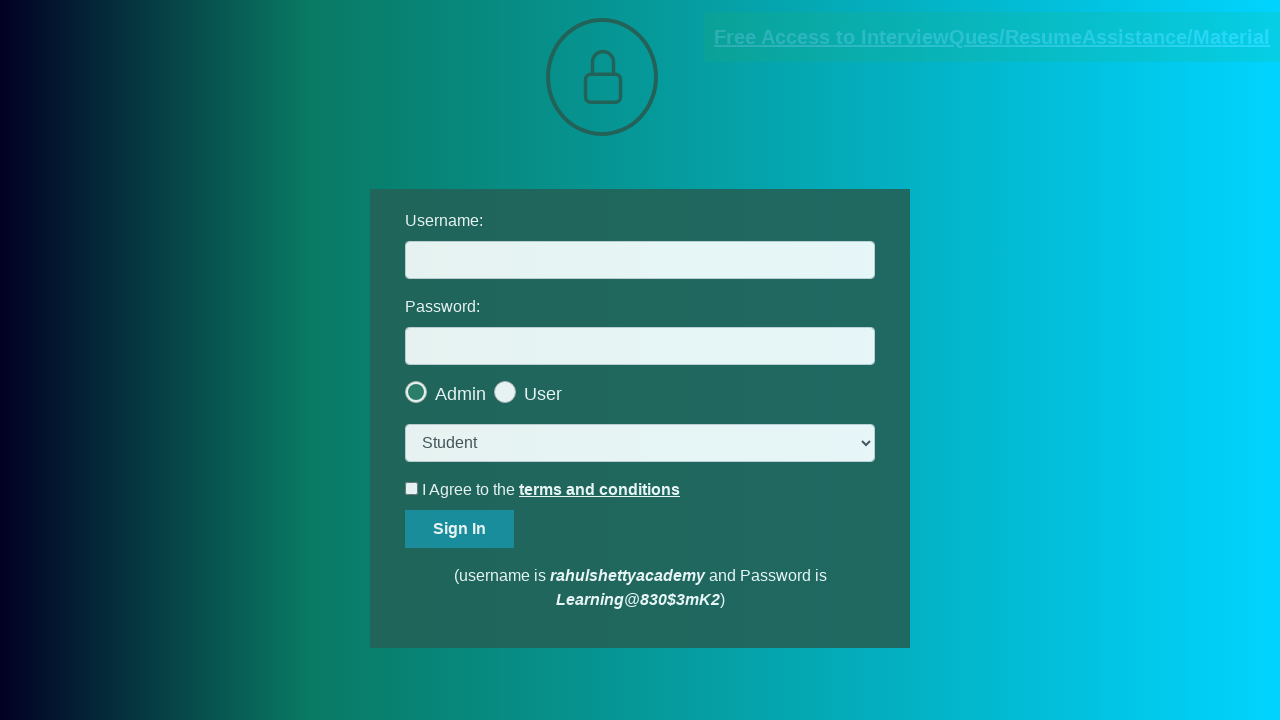

Waited for page to reach domcontentloaded state
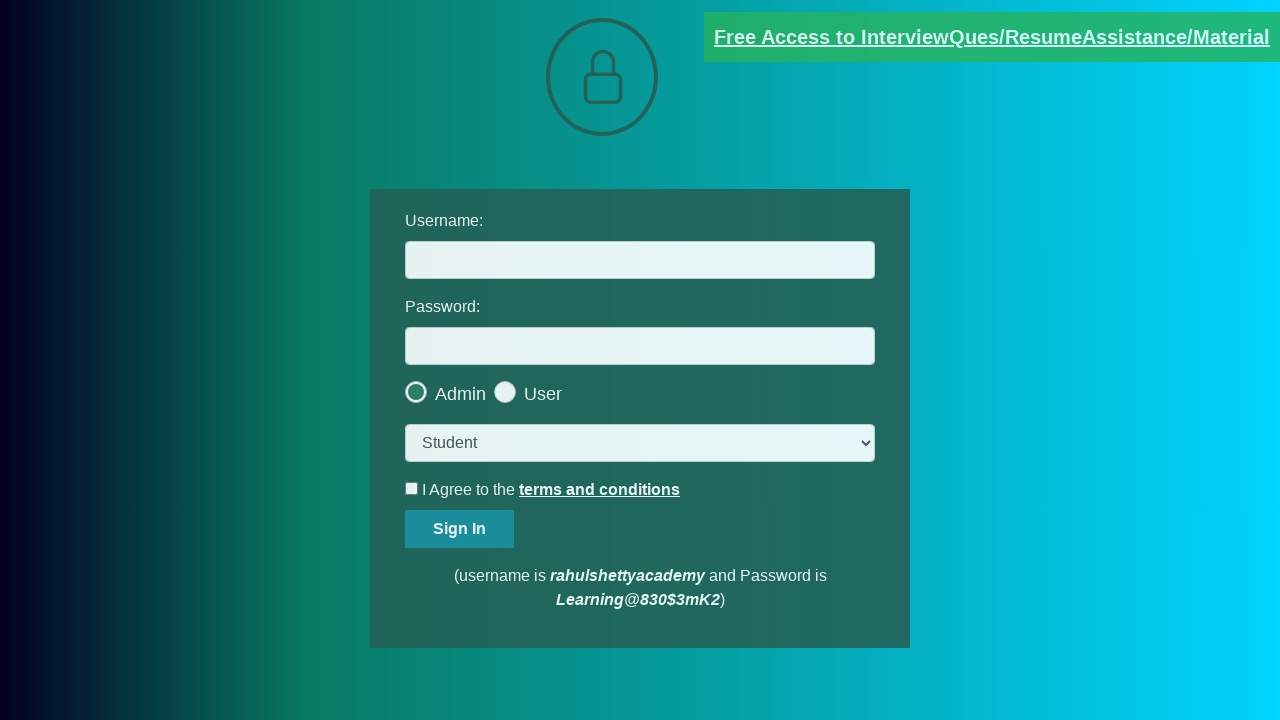

Retrieved page title: 'LoginPage Practise | Rahul Shetty Academy'
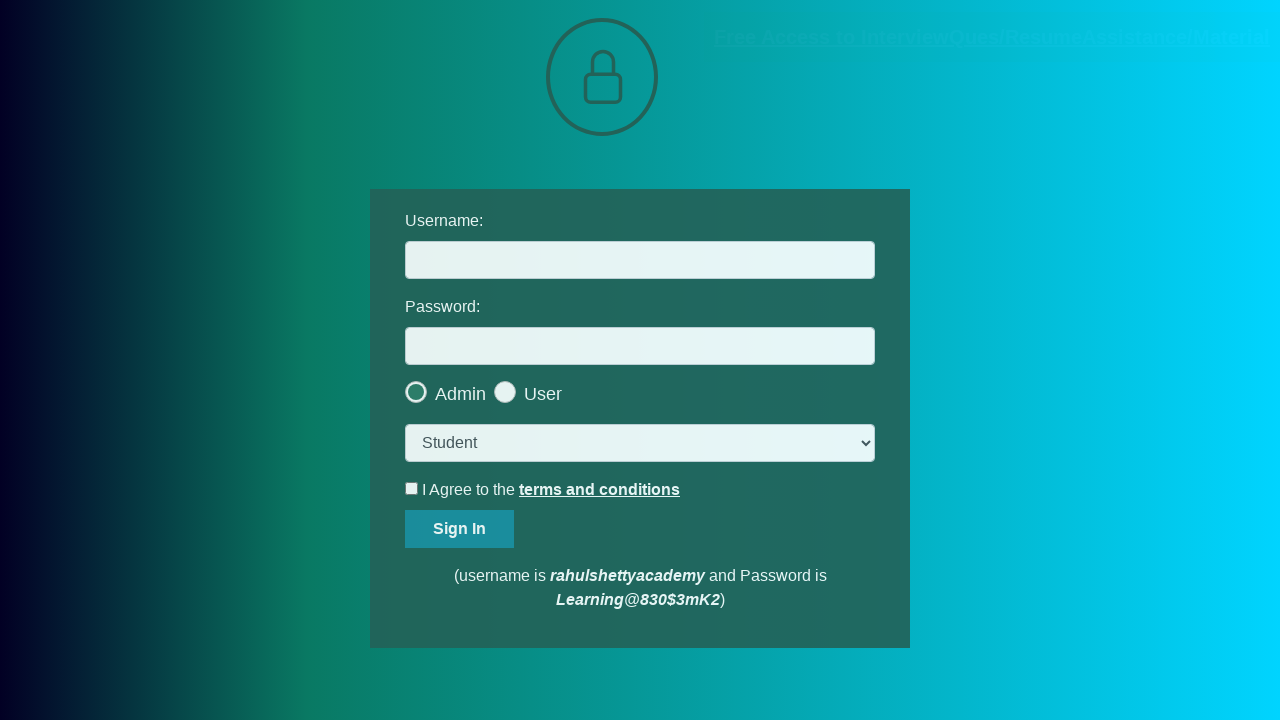

Verified page title is present and not empty
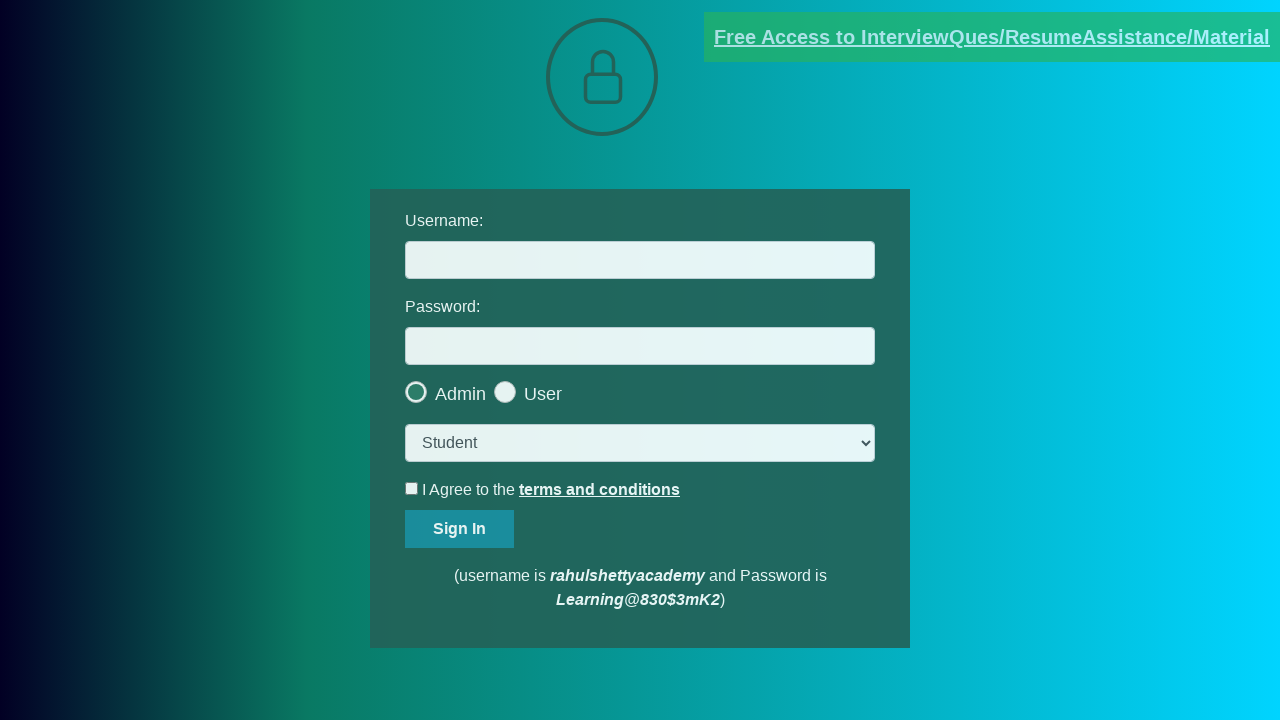

Verified URL contains 'loginpagePractise': https://rahulshettyacademy.com/loginpagePractise/
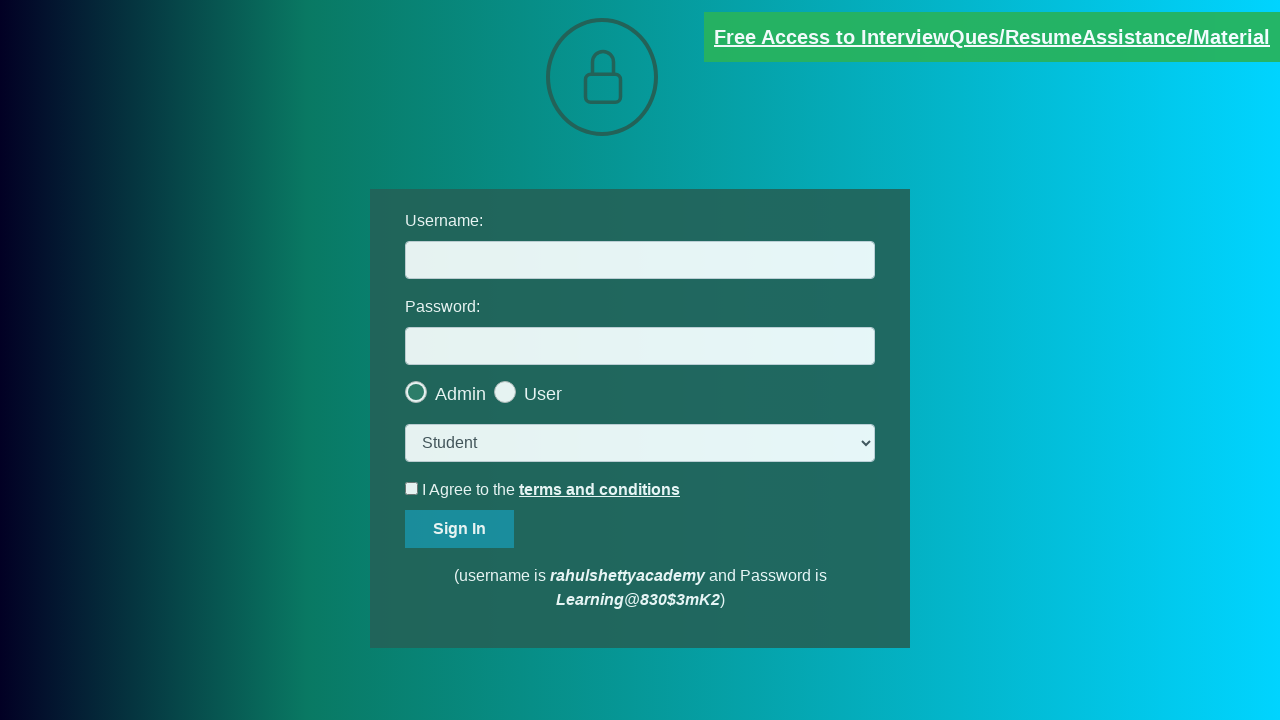

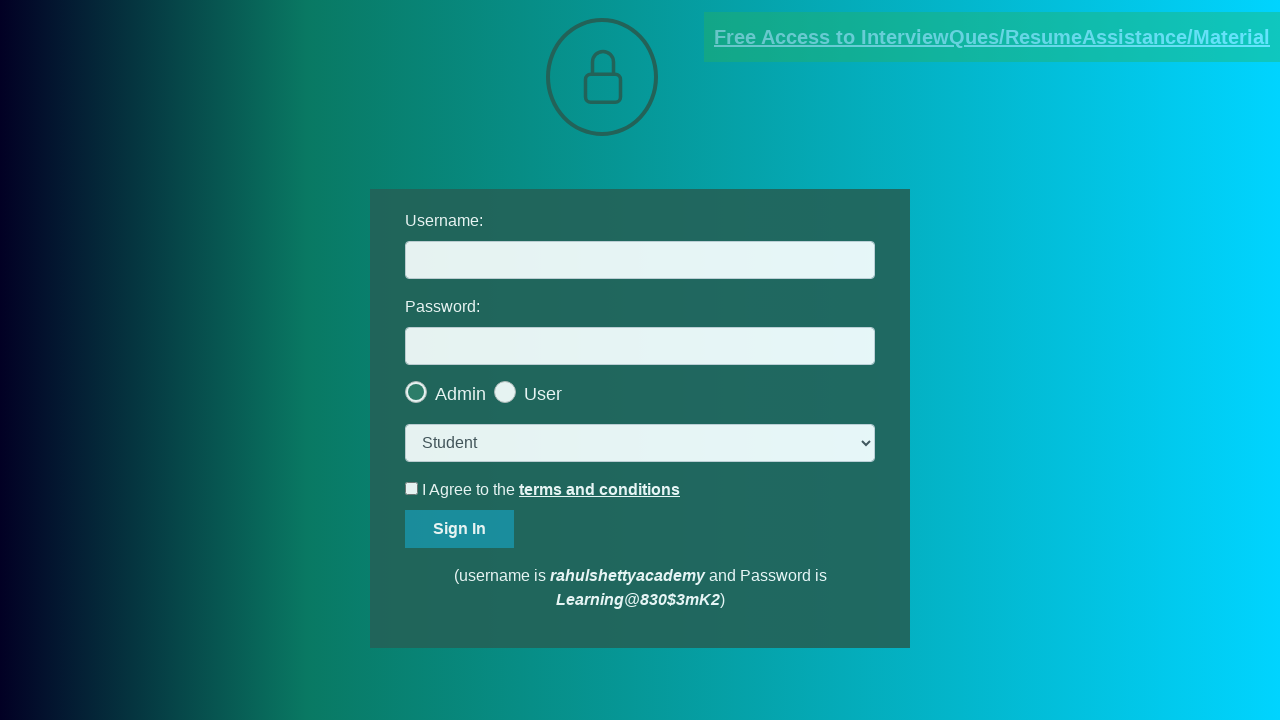